Tests multi-select dropdown functionality by selecting multiple options and then deselecting all of them

Starting URL: https://omayo.blogspot.com/

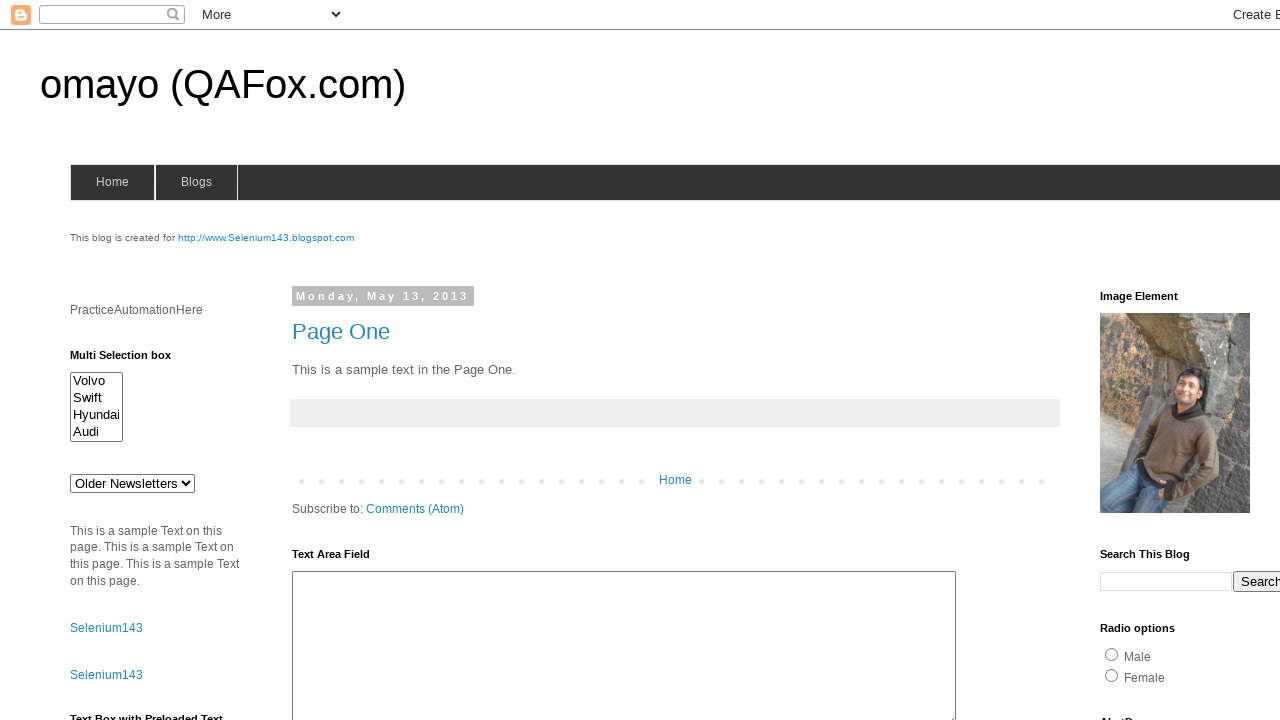

Located multi-select dropdown element with id 'multiselect1'
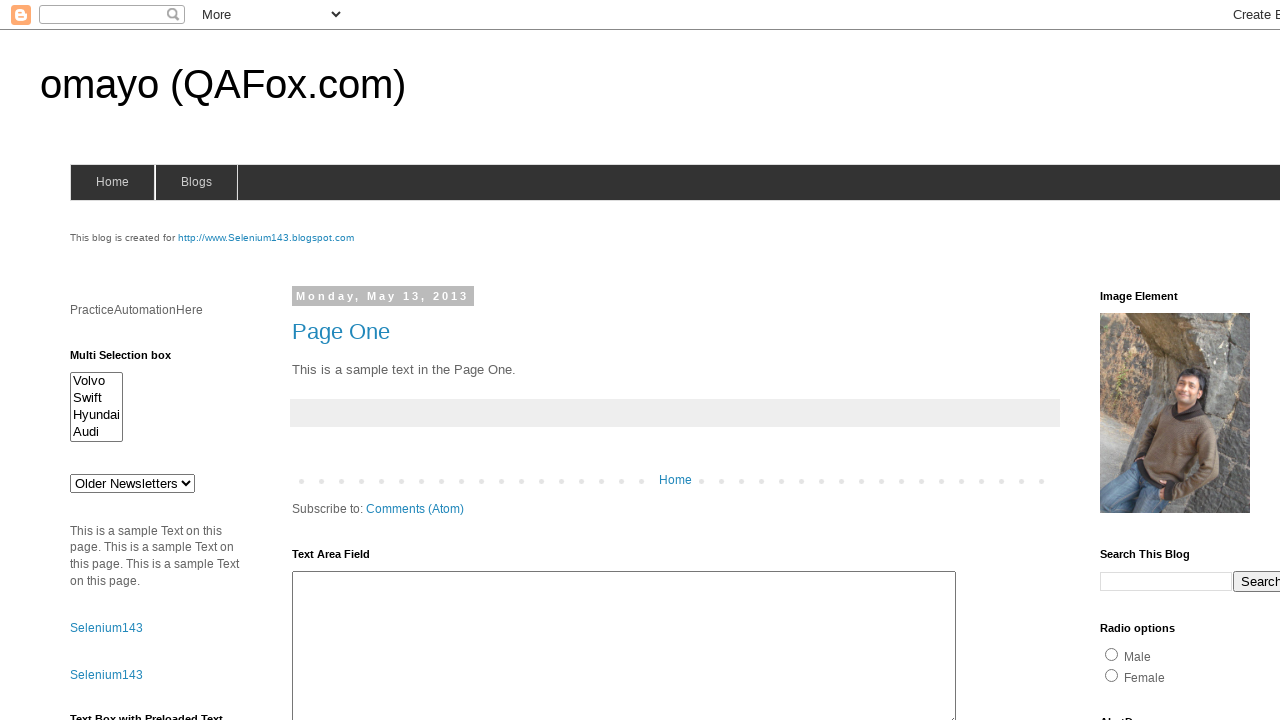

Selected multiple options (indices 0, 2, 3) from the multi-select dropdown on #multiselect1
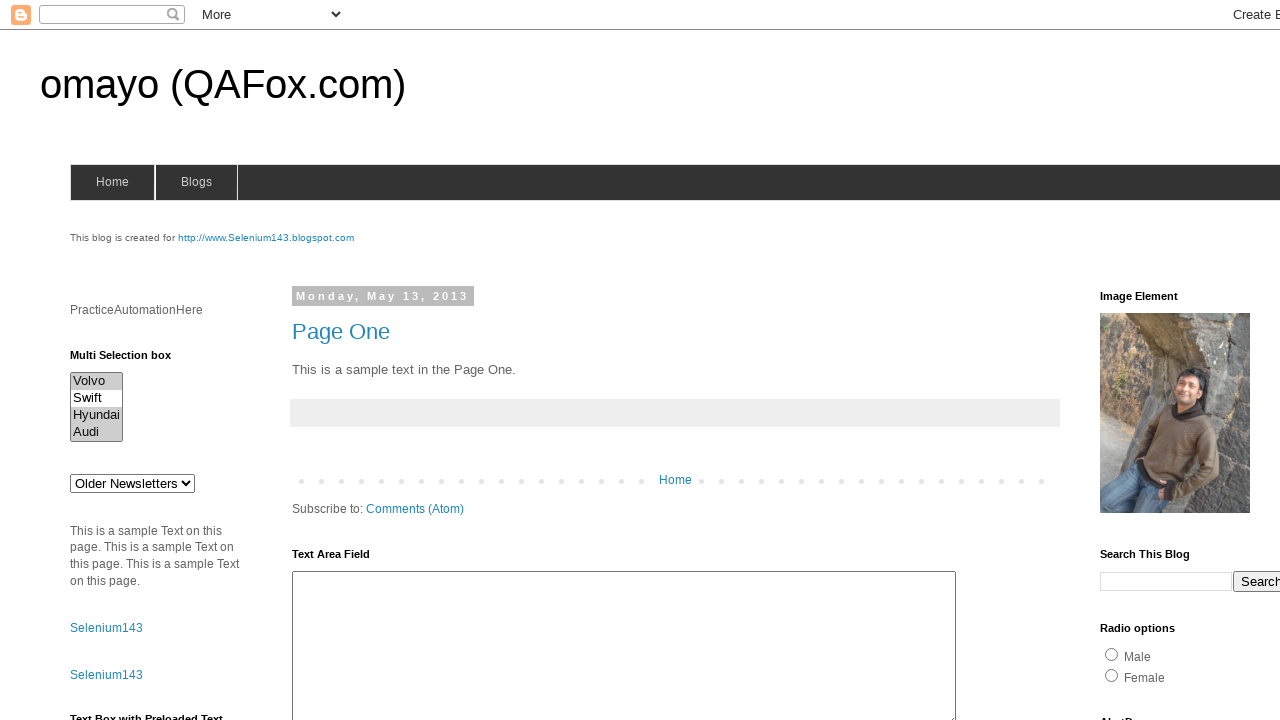

Waited 3 seconds to view the selected options
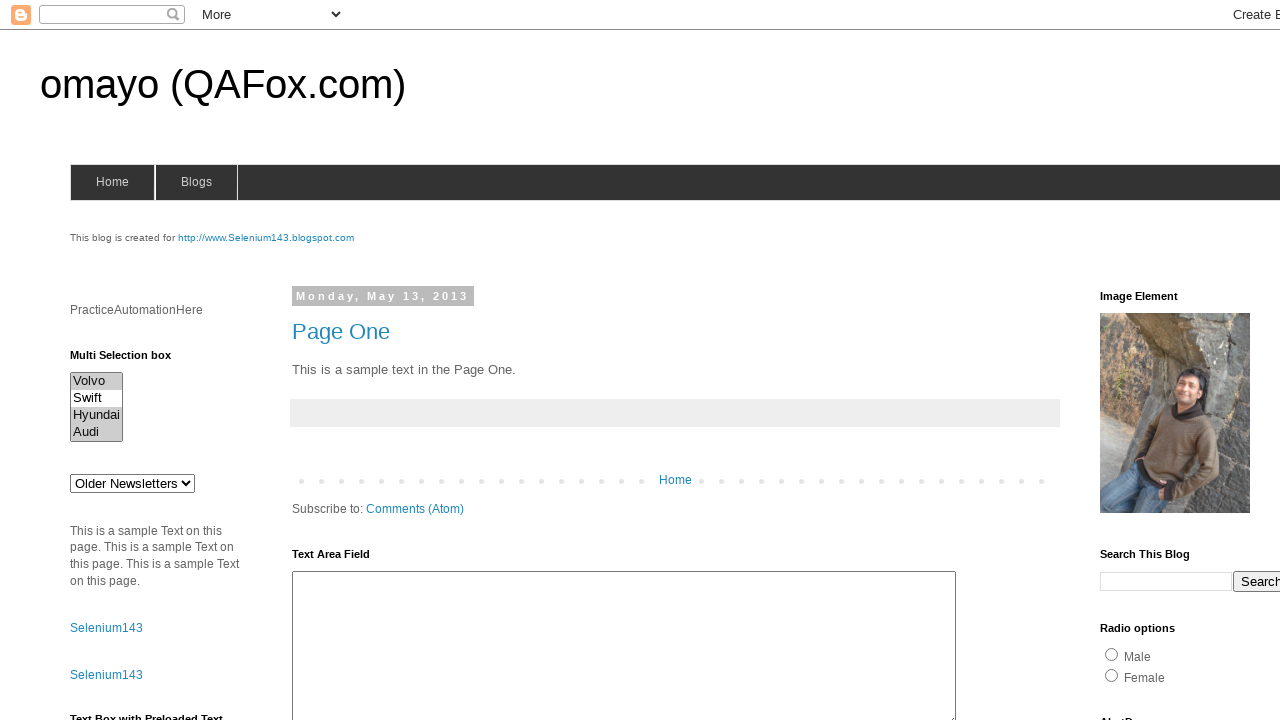

Deselected all options from the multi-select dropdown on #multiselect1
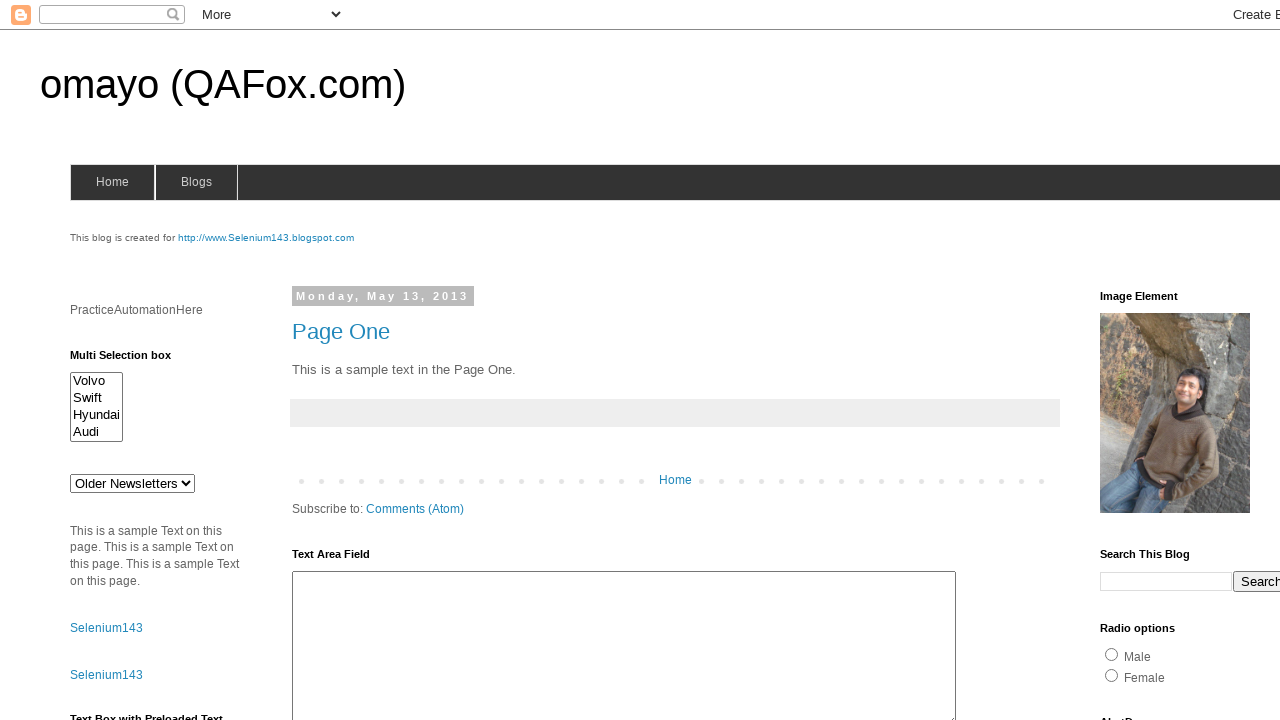

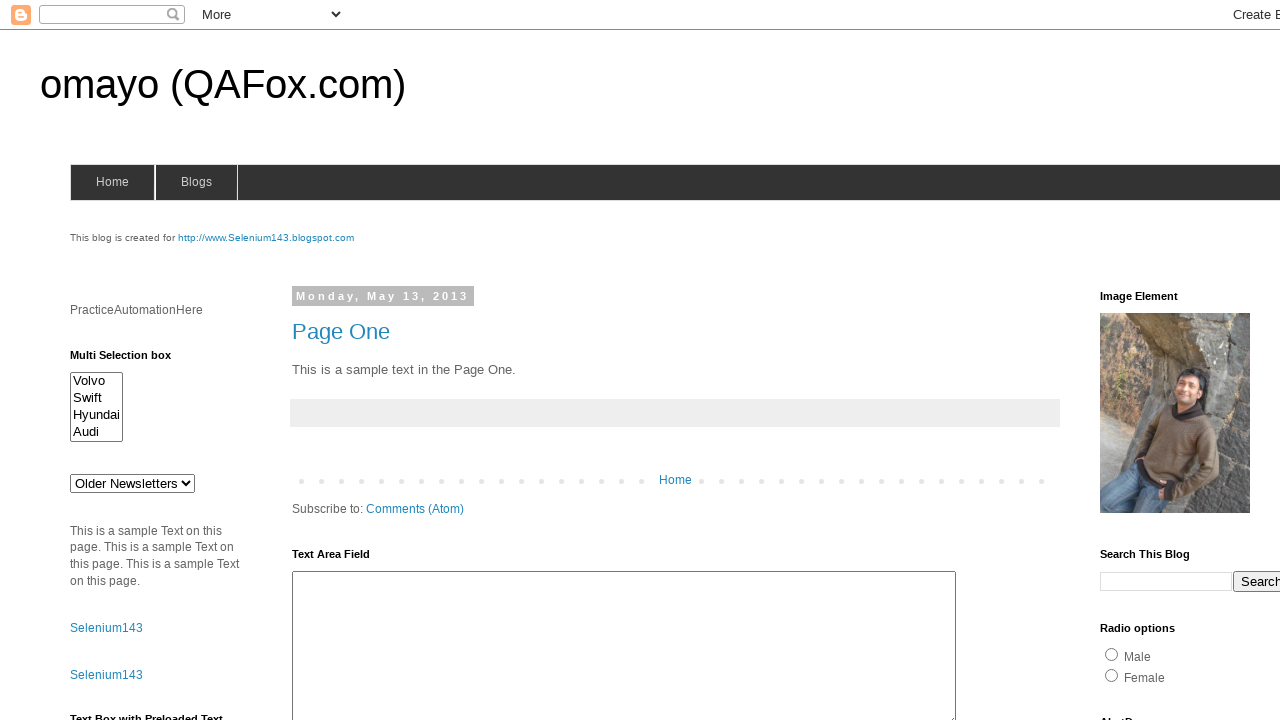